Navigates to Python.org homepage and verifies that upcoming events are displayed in the event widget

Starting URL: https://www.python.org/

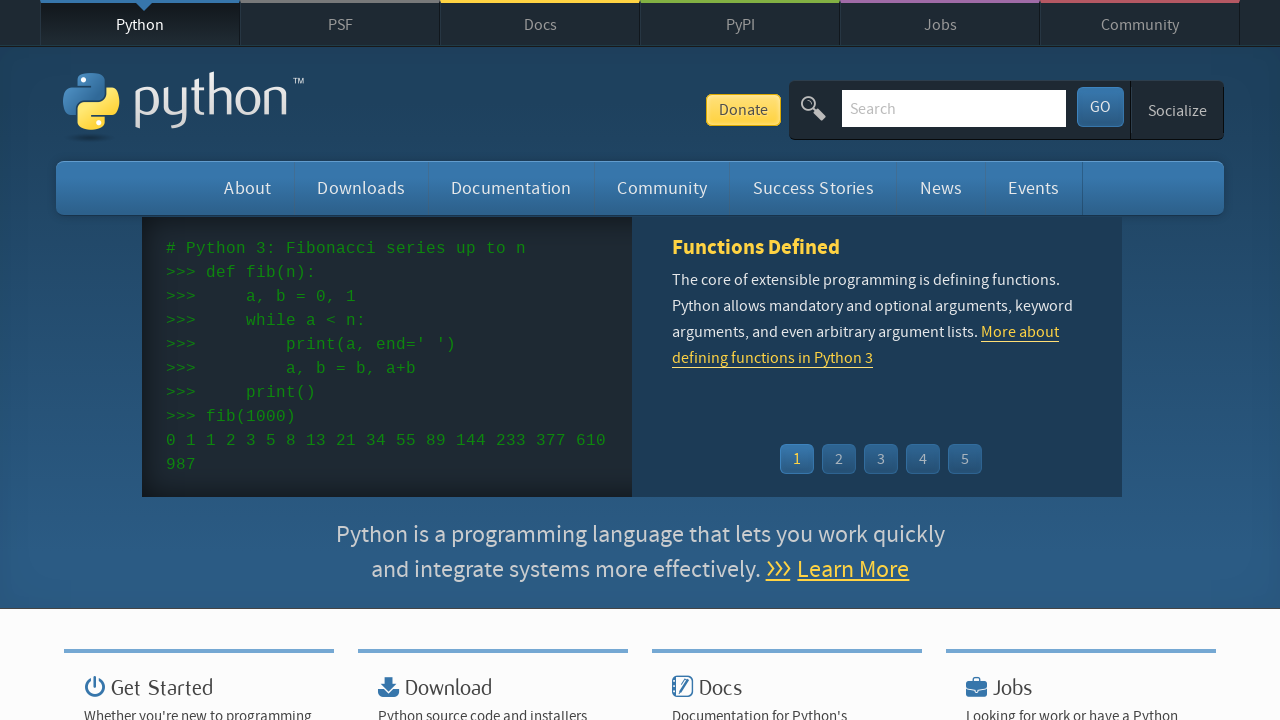

Set viewport size to 1920x1080
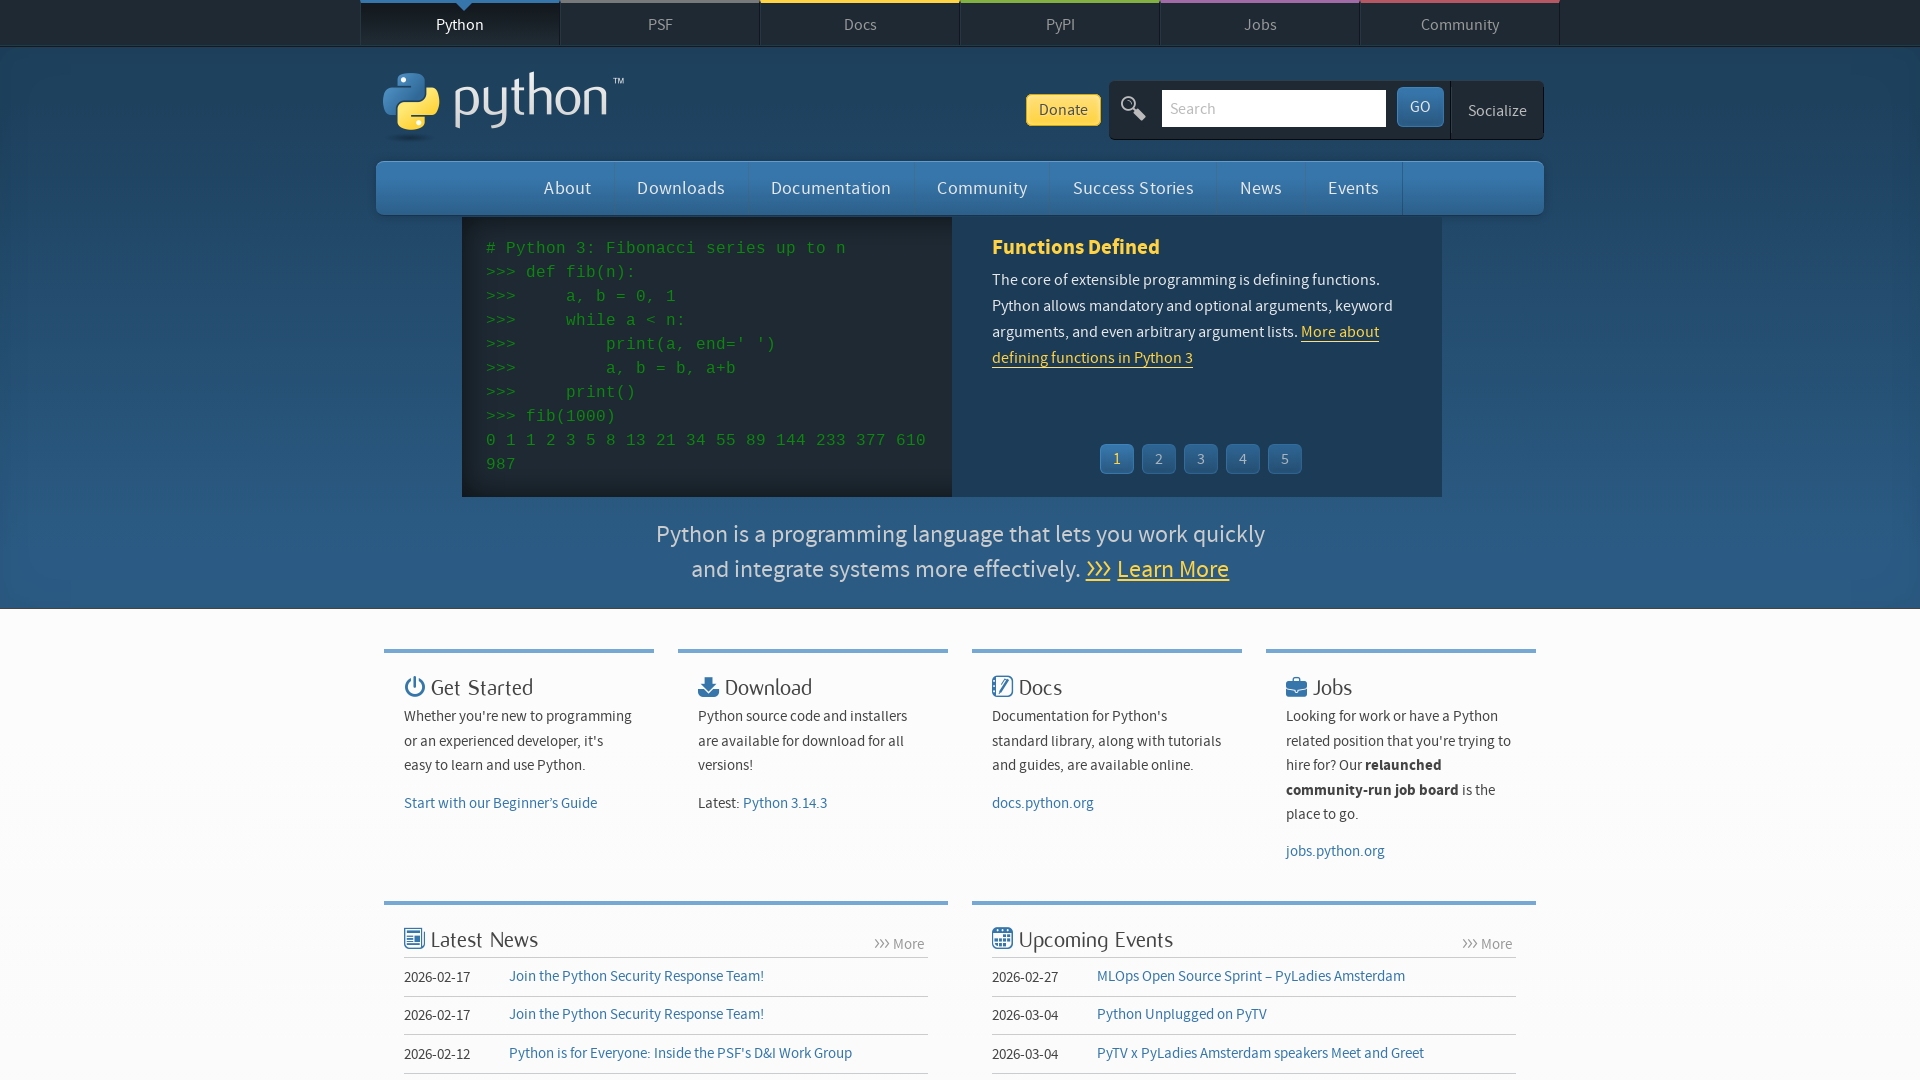

Event widget loaded
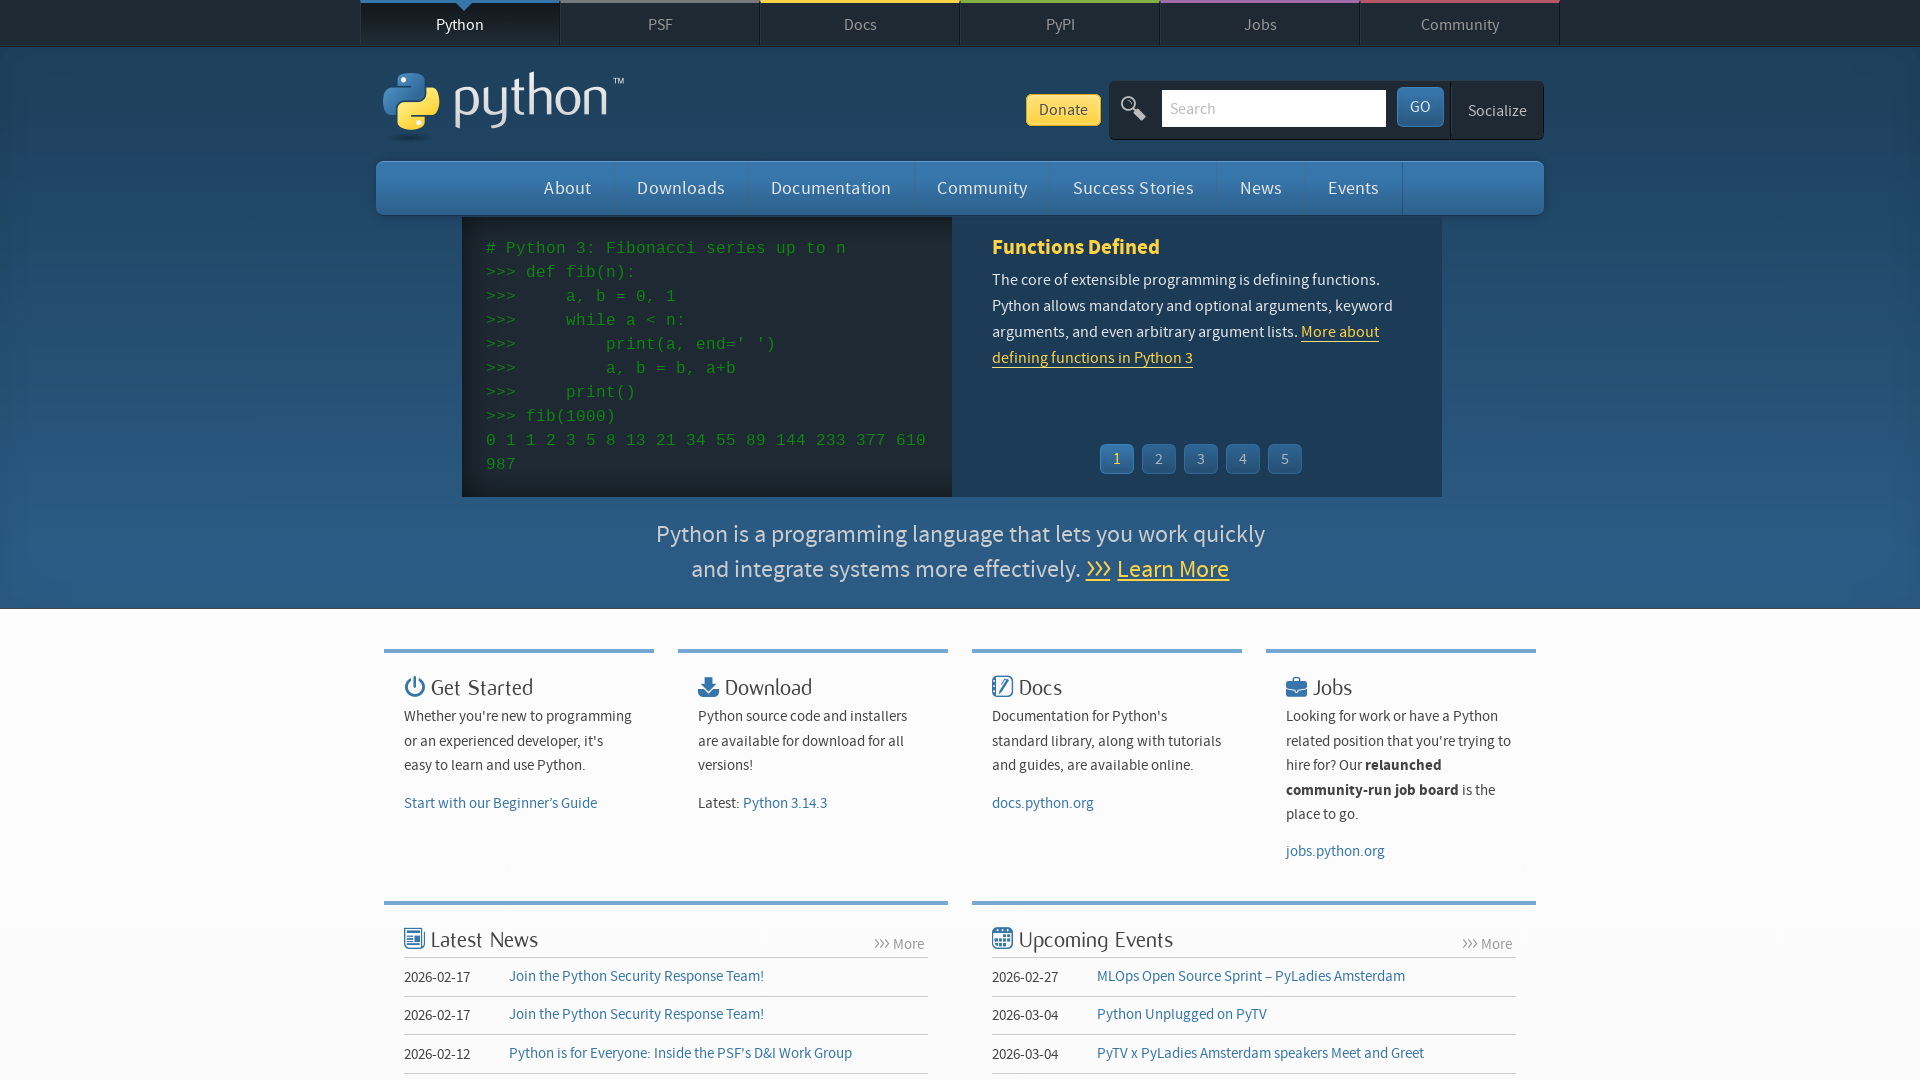

Event times are displayed in the widget
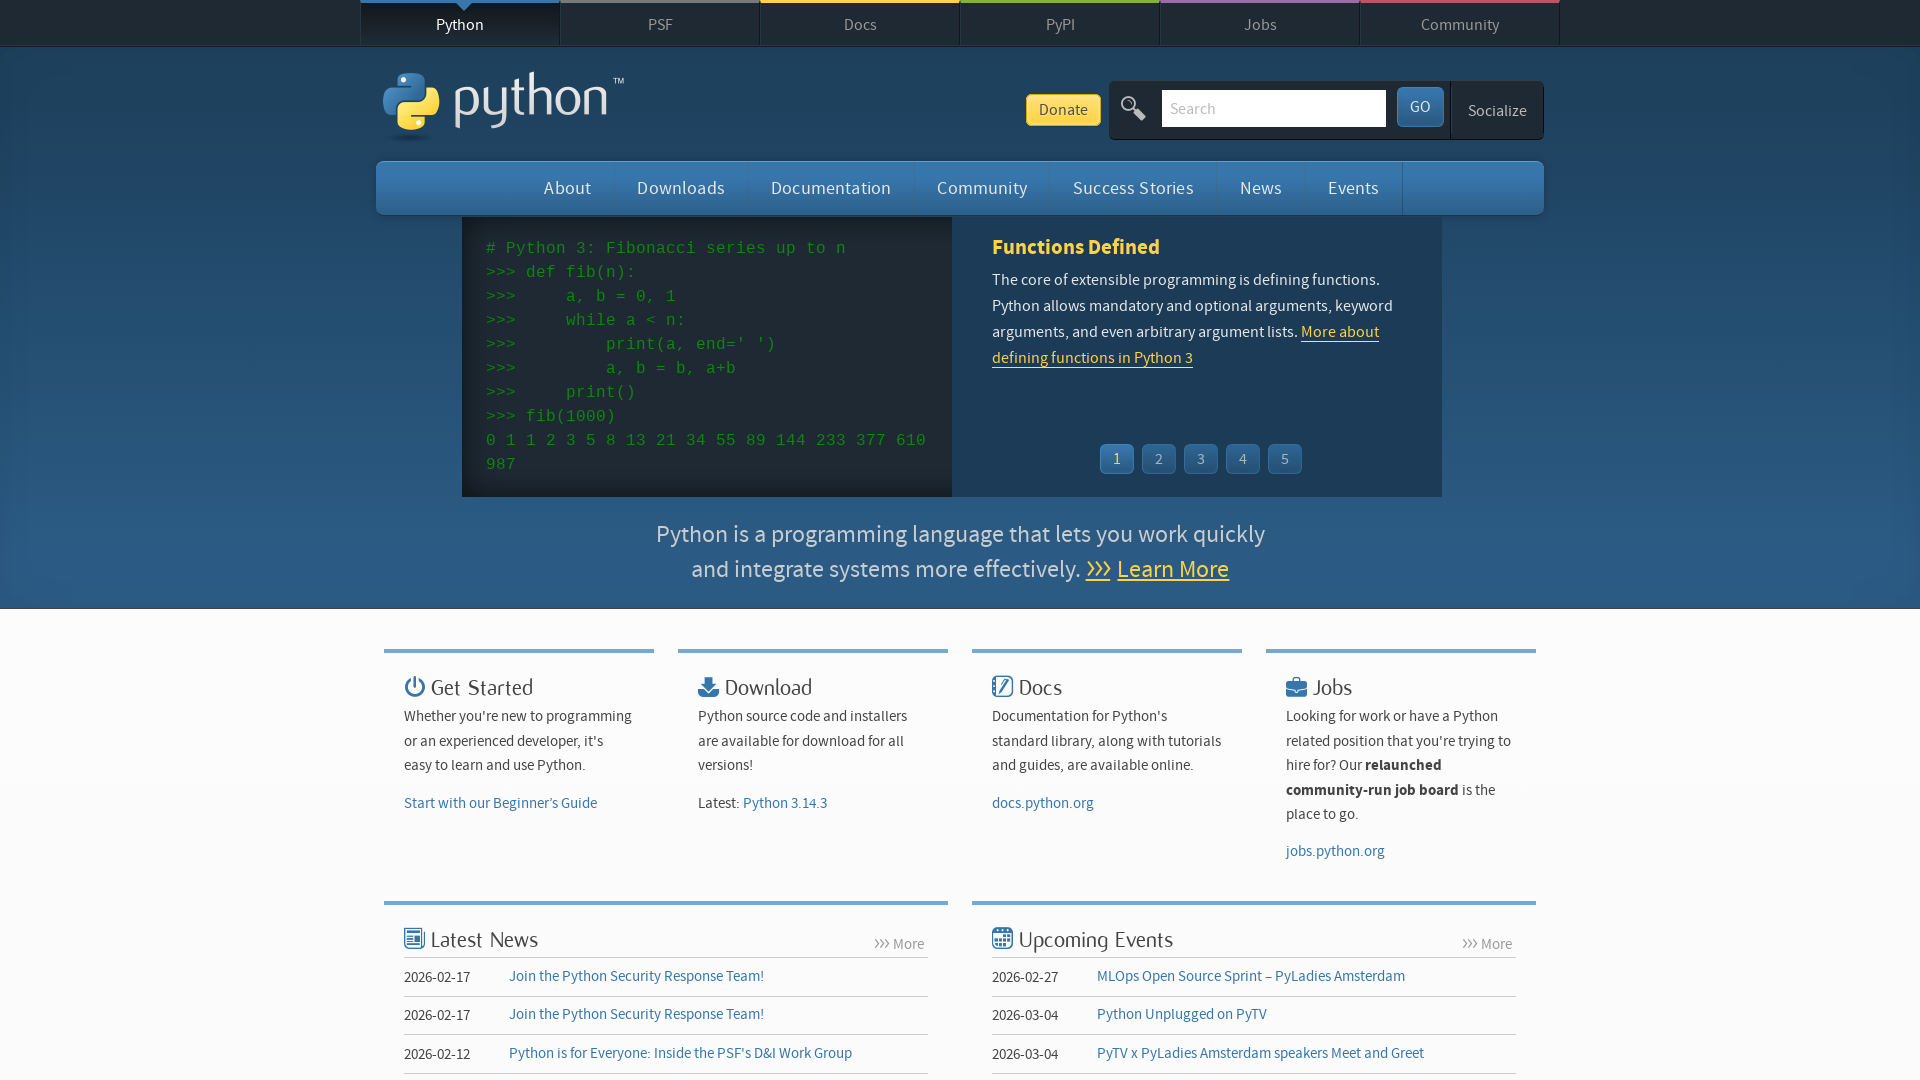

Event names are displayed in the widget
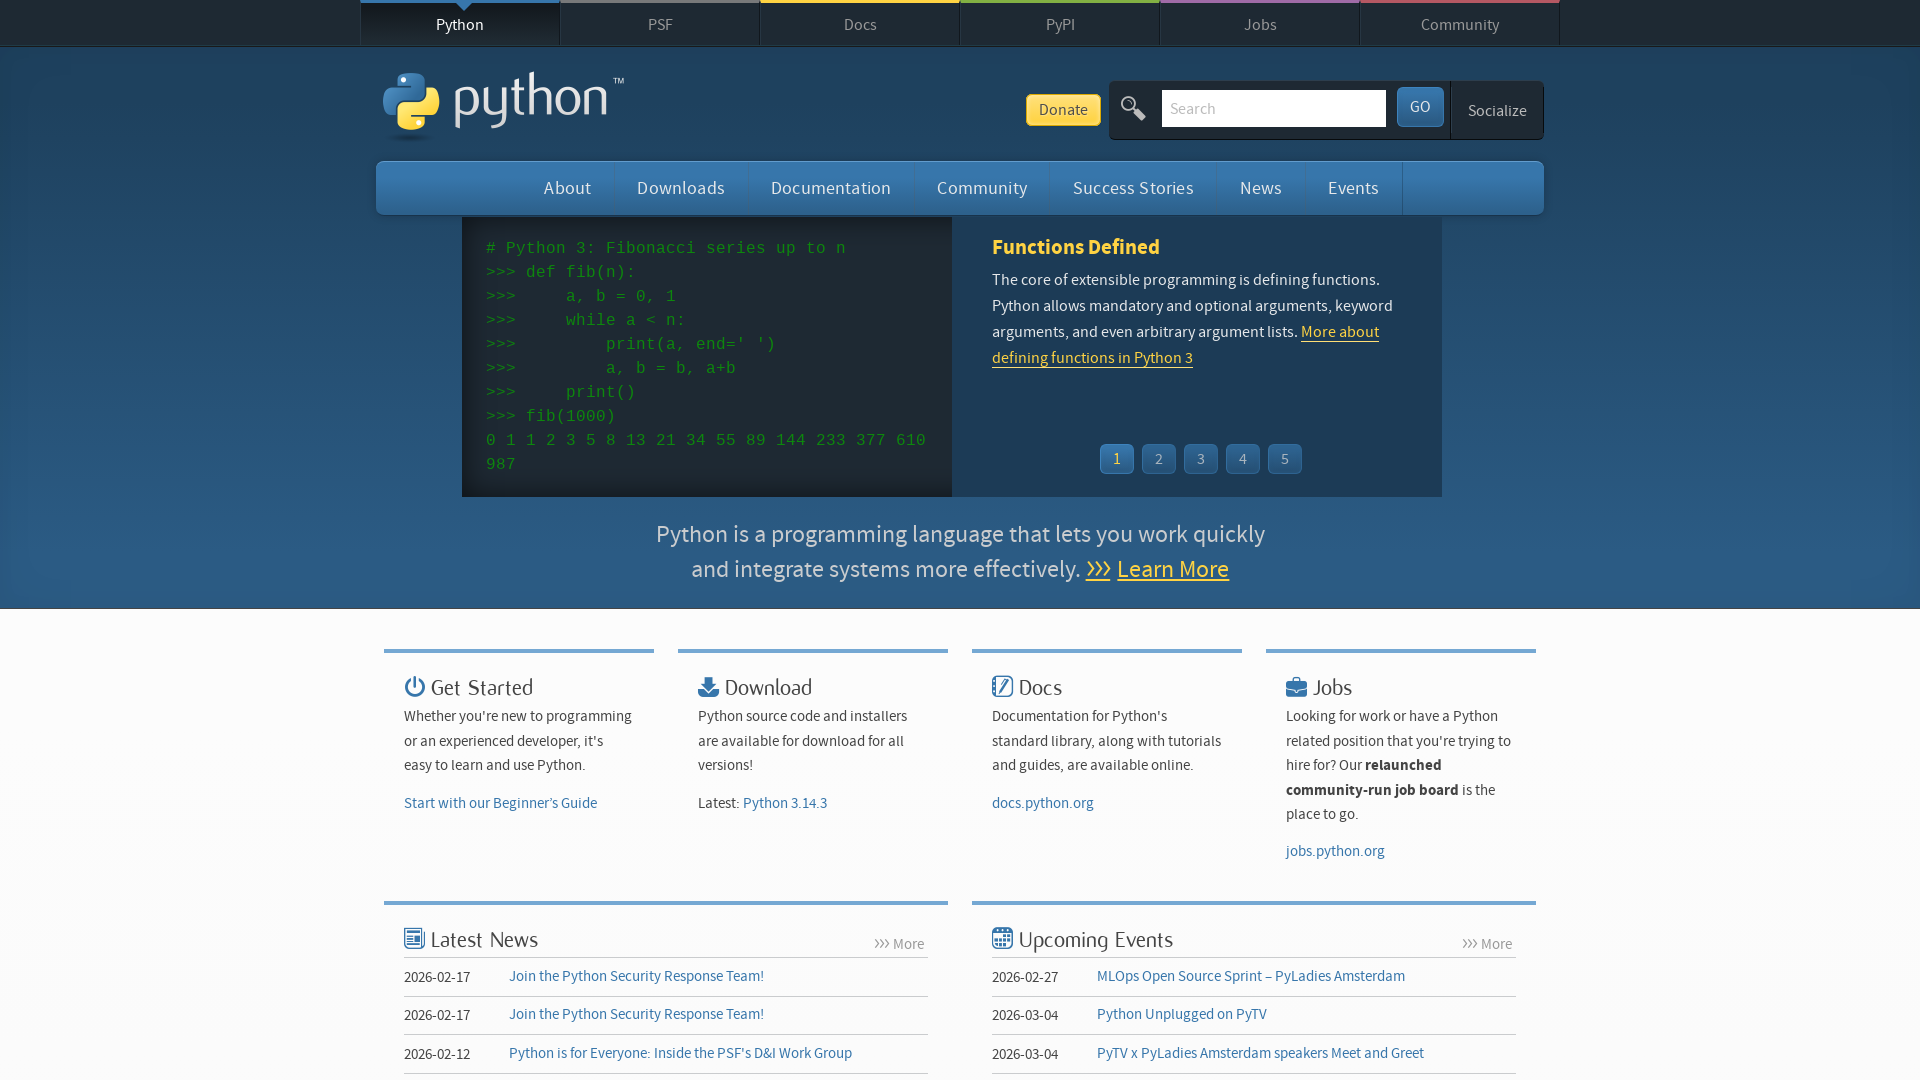

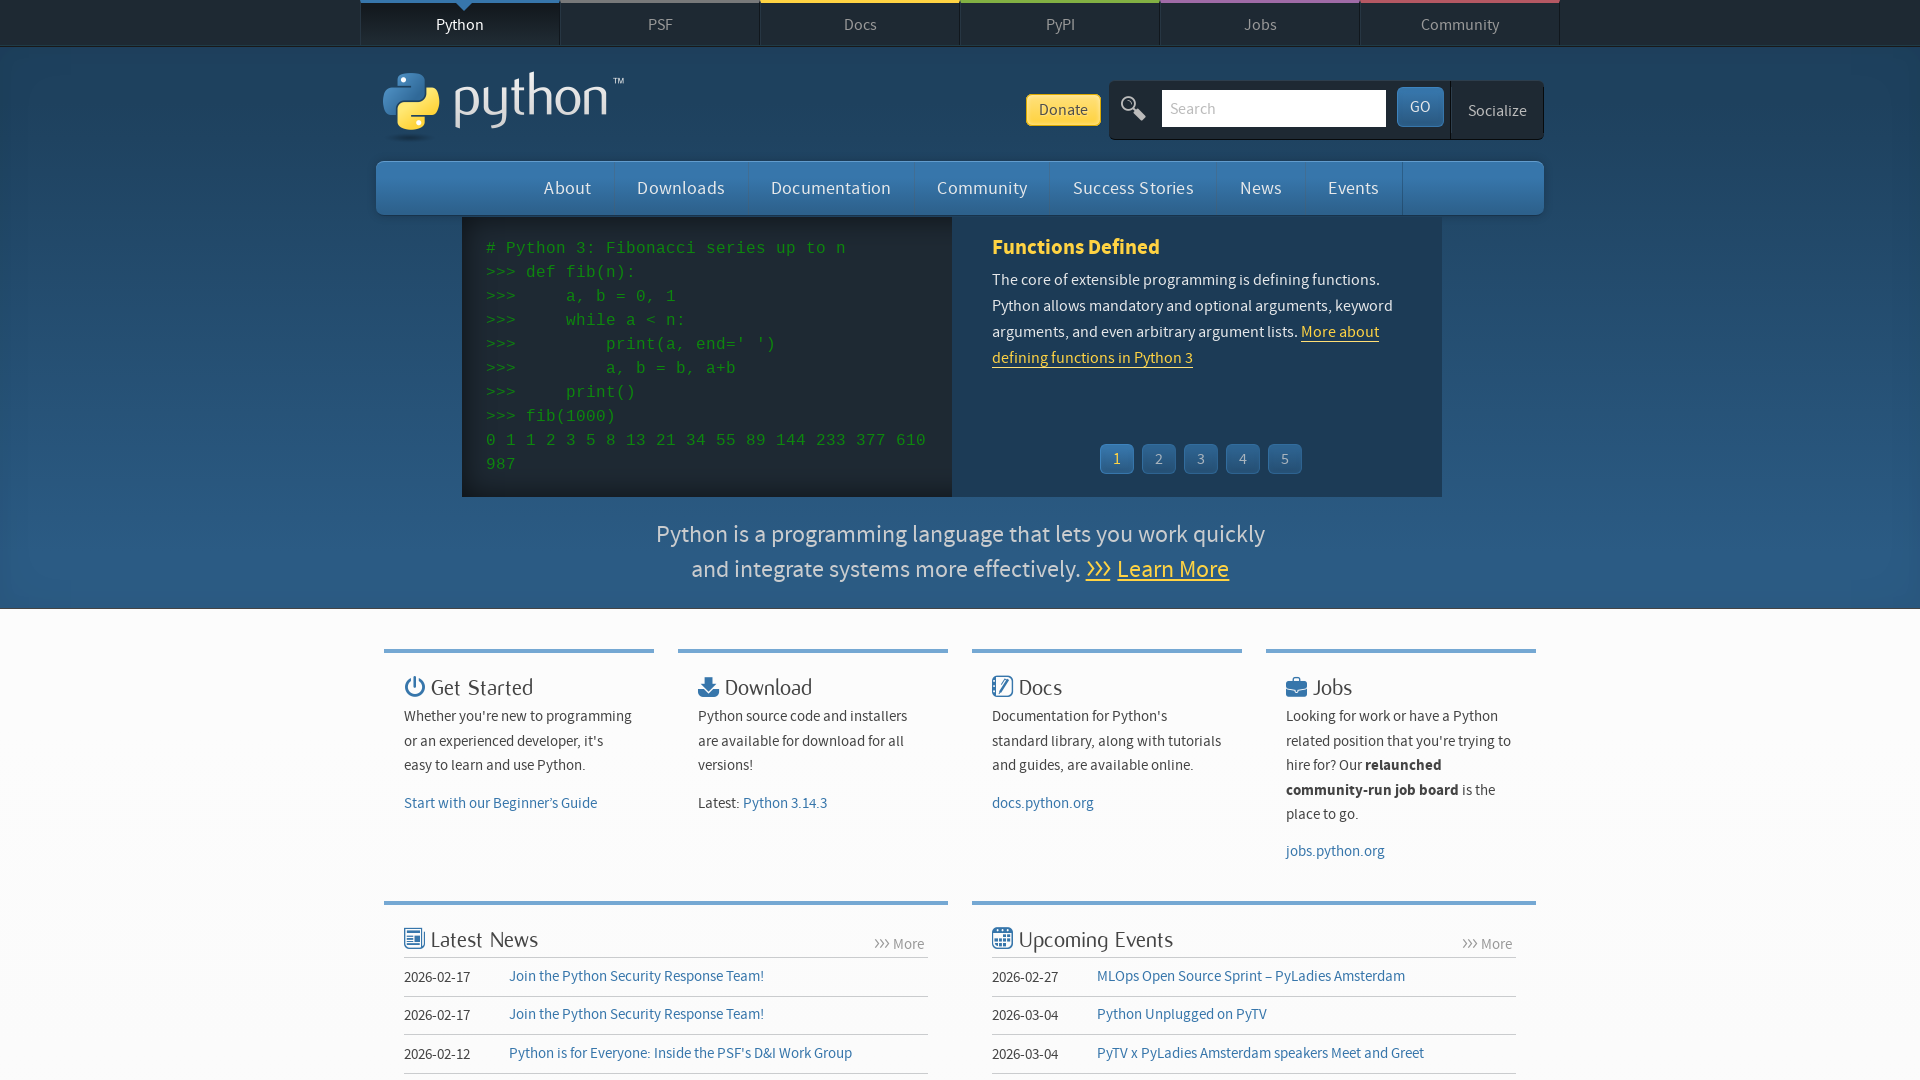